Navigates to the Amman Stock Exchange company history page for a stock ticker, clicks on the Disclosure tab, opens the Annual Financial Report, and navigates through various financial report types (Statement of financial position, Income statement, etc.).

Starting URL: https://www.ase.com.jo/en/company_historical/AALU

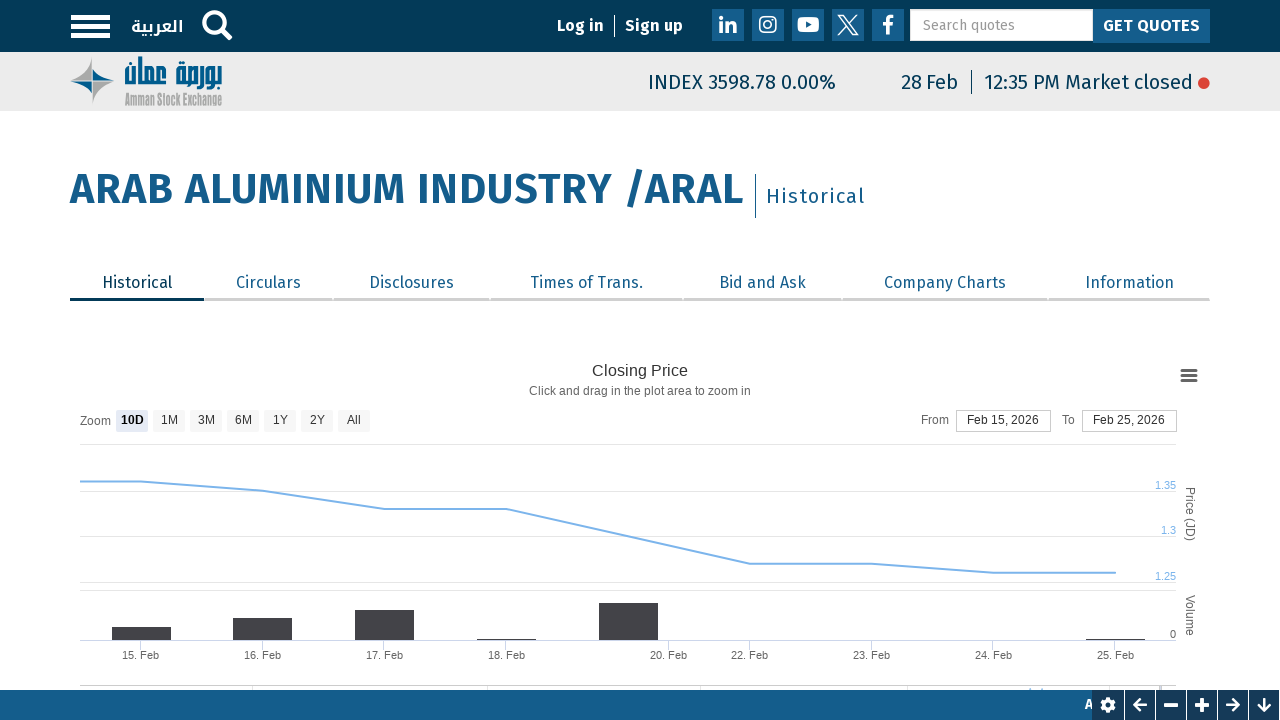

Waited for disclosure tabs to load
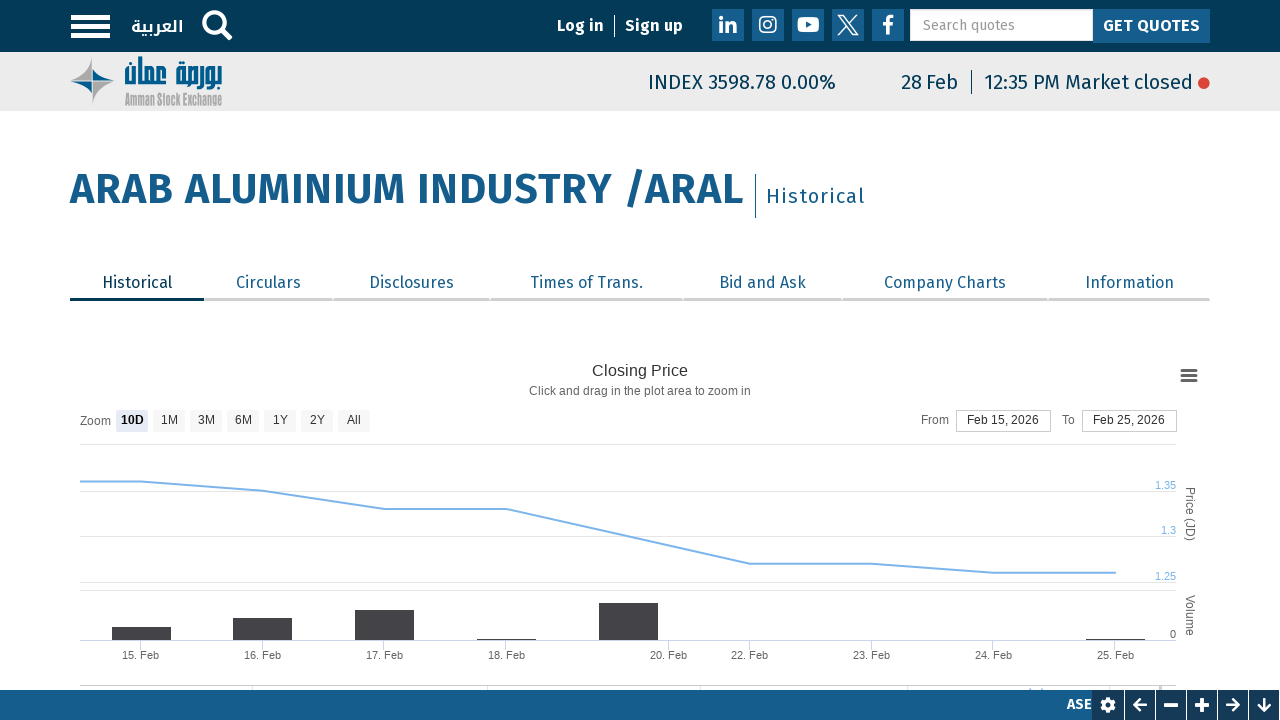

Located disclosure tabs element
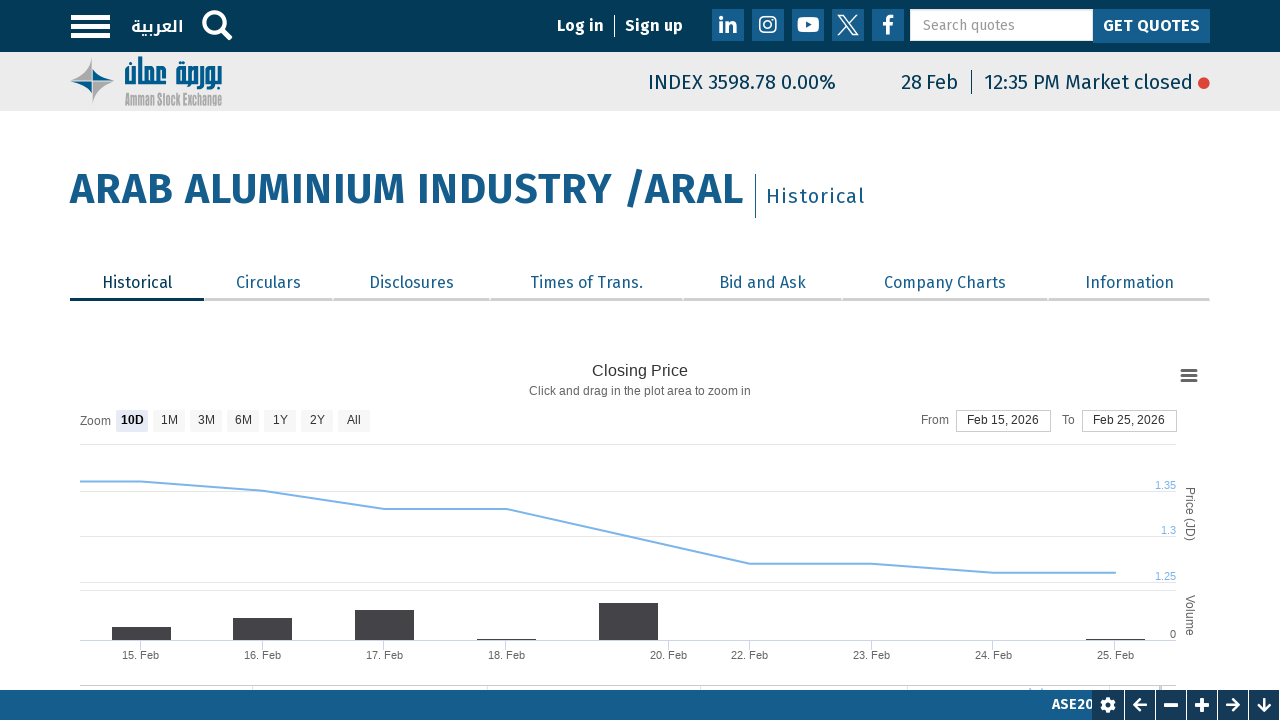

Clicked on the Disclosure tab (third tab) at (411, 285) on ul.tabs--primary.nav.nav-tabs a >> nth=2
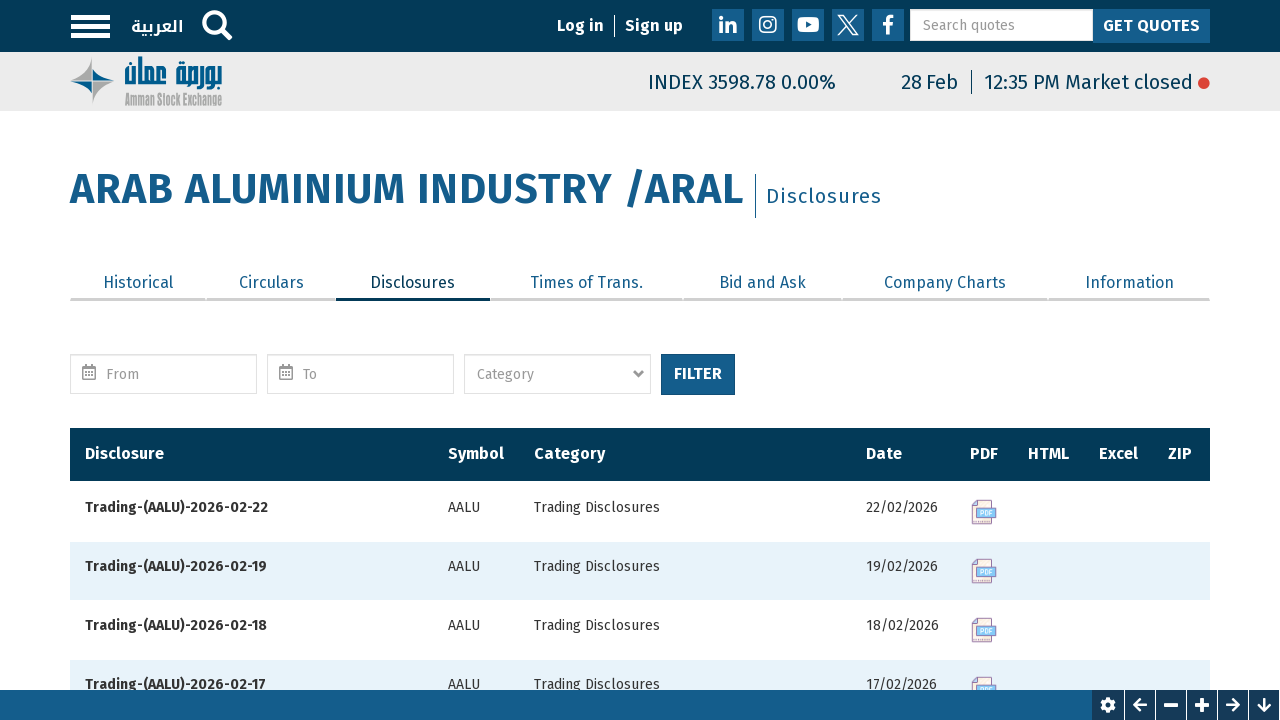

Waited for table rows to load
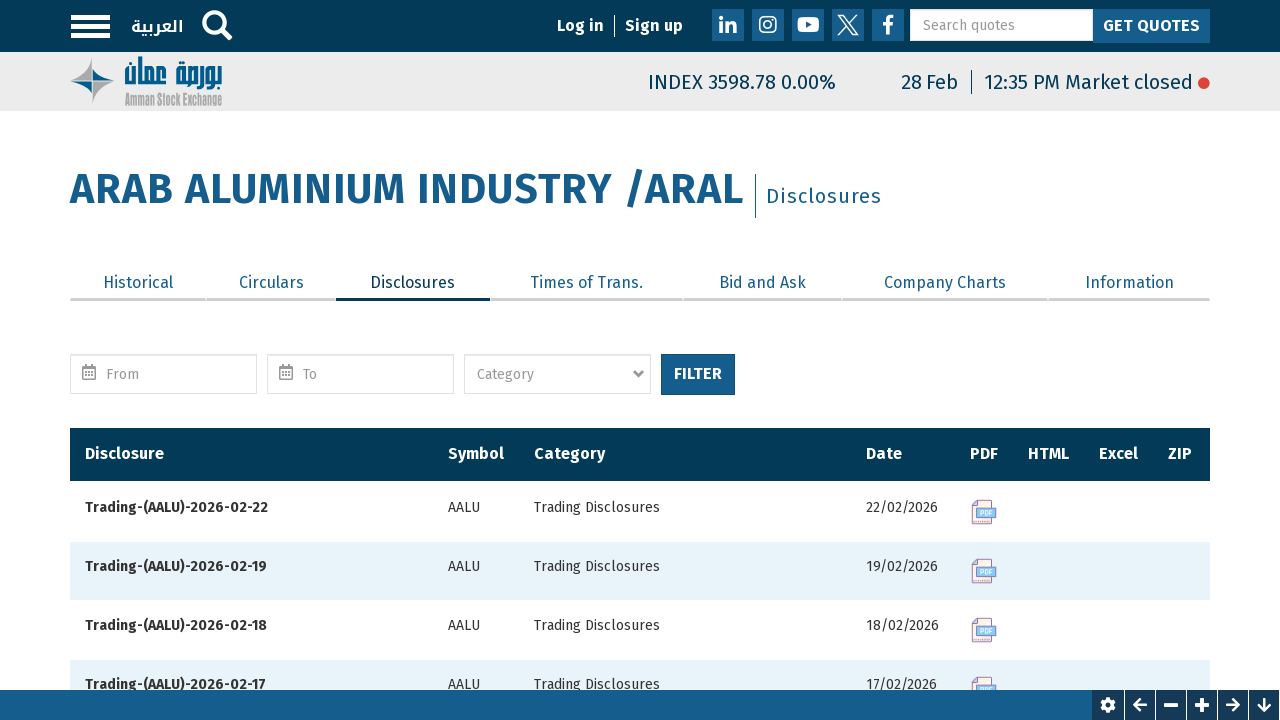

Located all table rows
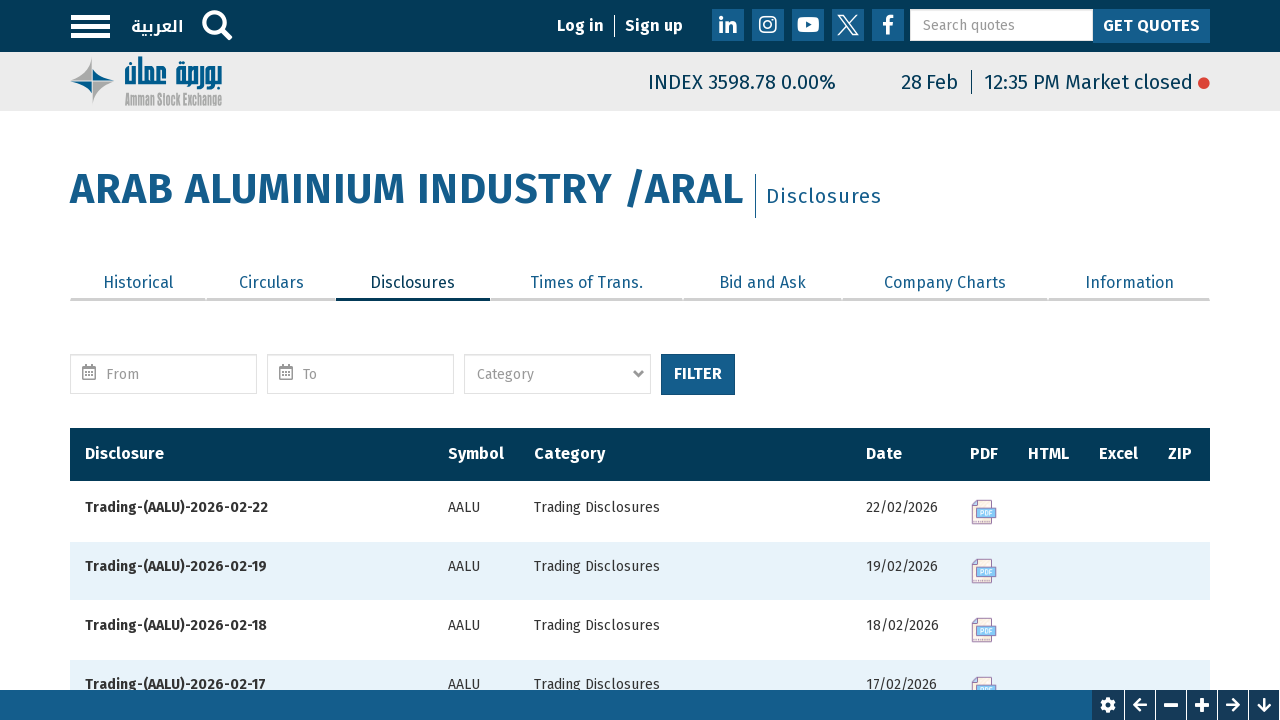

Found and clicked on Annual Financial Report row at (1048, 360) on tr >> nth=40 >> td[headers='view-filename-html-table-column']
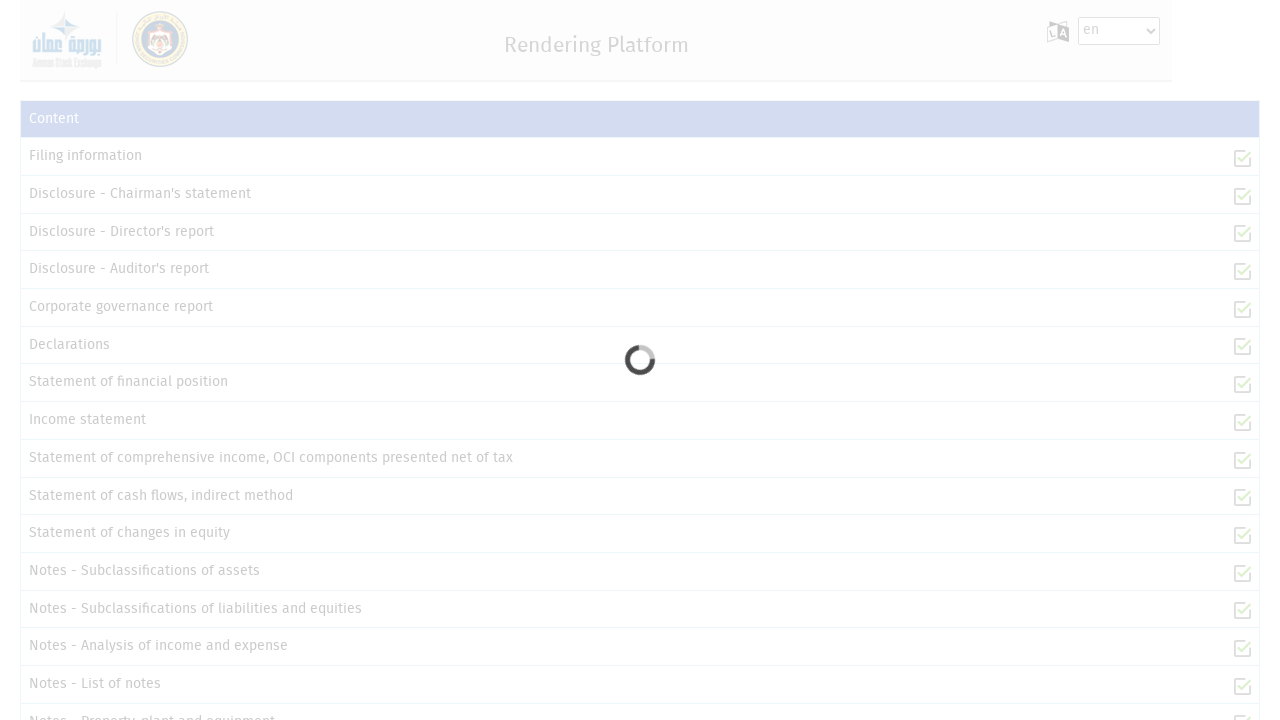

Waited for reports page to fully load (networkidle)
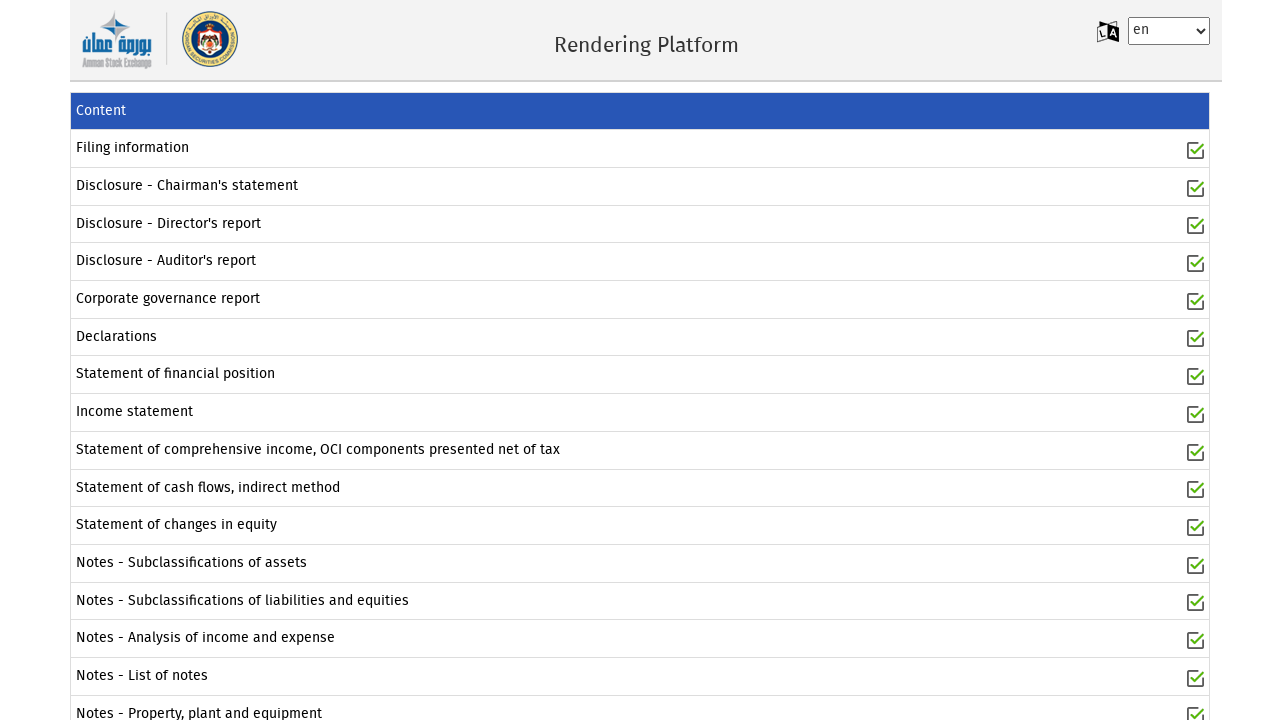

Stored reports page URL: https://www.xbrljordan.jo/iweb/index?guid=Z9Xk6od1r%20Lh9pX8svBcee89CGvIol3xiUAelc4TlLP%20FPS5gsezLFDTIyuhVQNL/6hdrgL9eXfRZpkjUmESEQkZ9DZij7p52f/%20K4XCnqY%3D
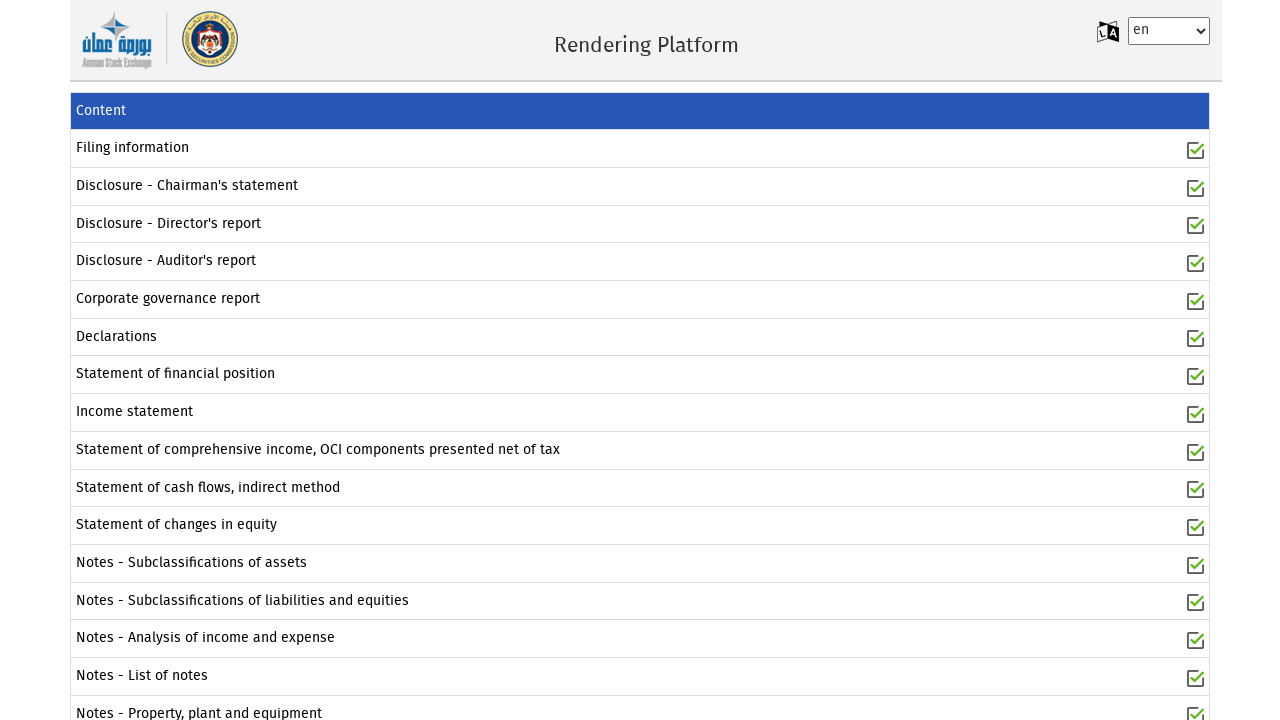

Waited for taxonomy links to load for report type: Statement of financial position
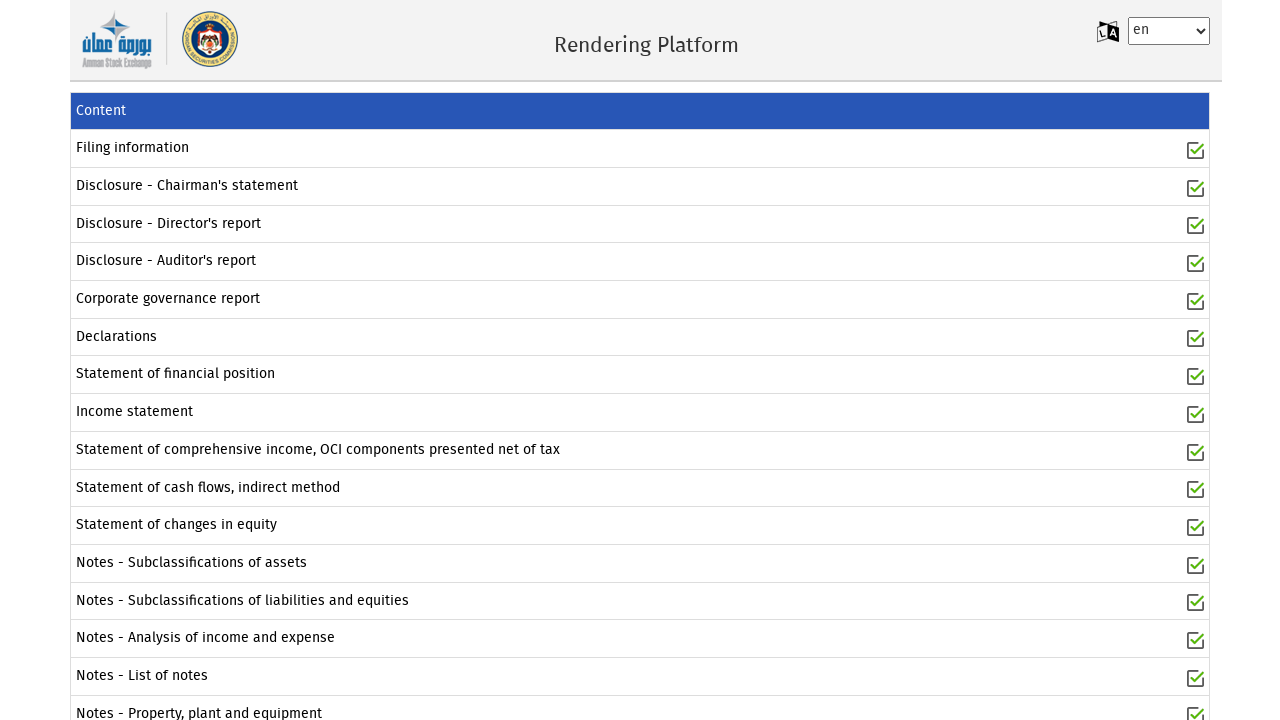

Located all taxonomy data links
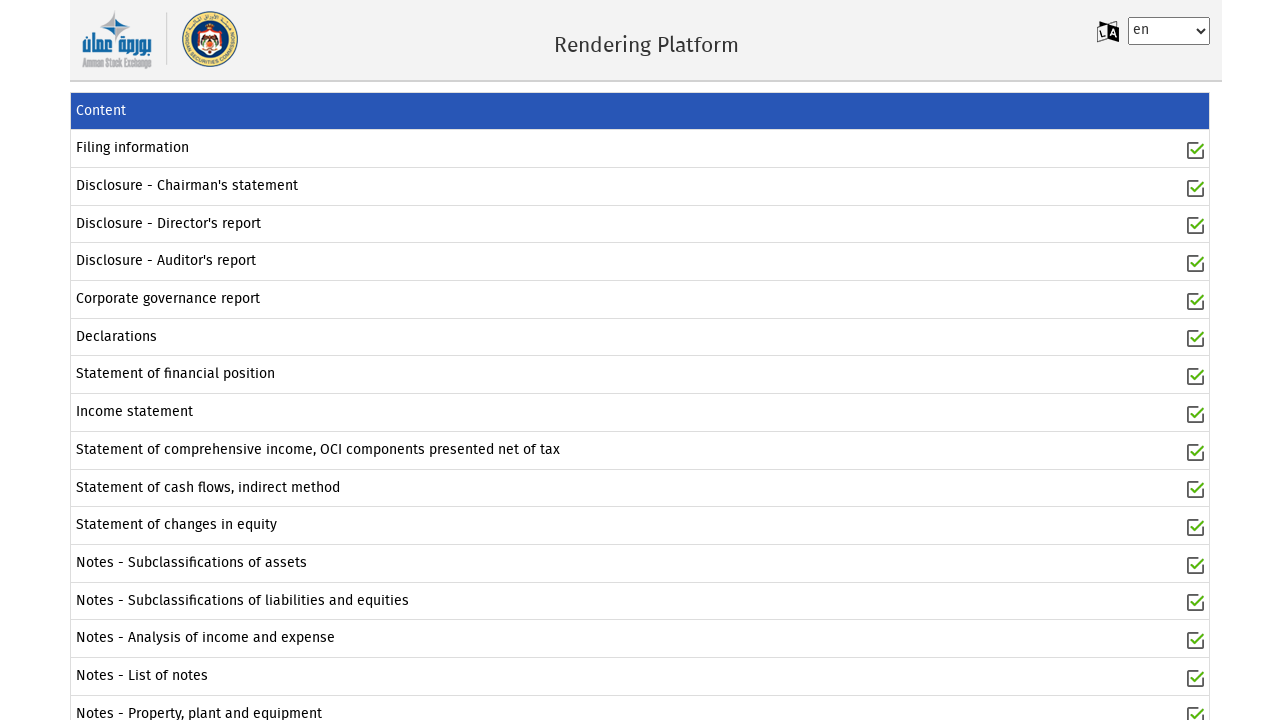

Clicked on report type: Statement of financial position at (176, 374) on a[ng-click="GetTaxonomyData(row)"] >> nth=6
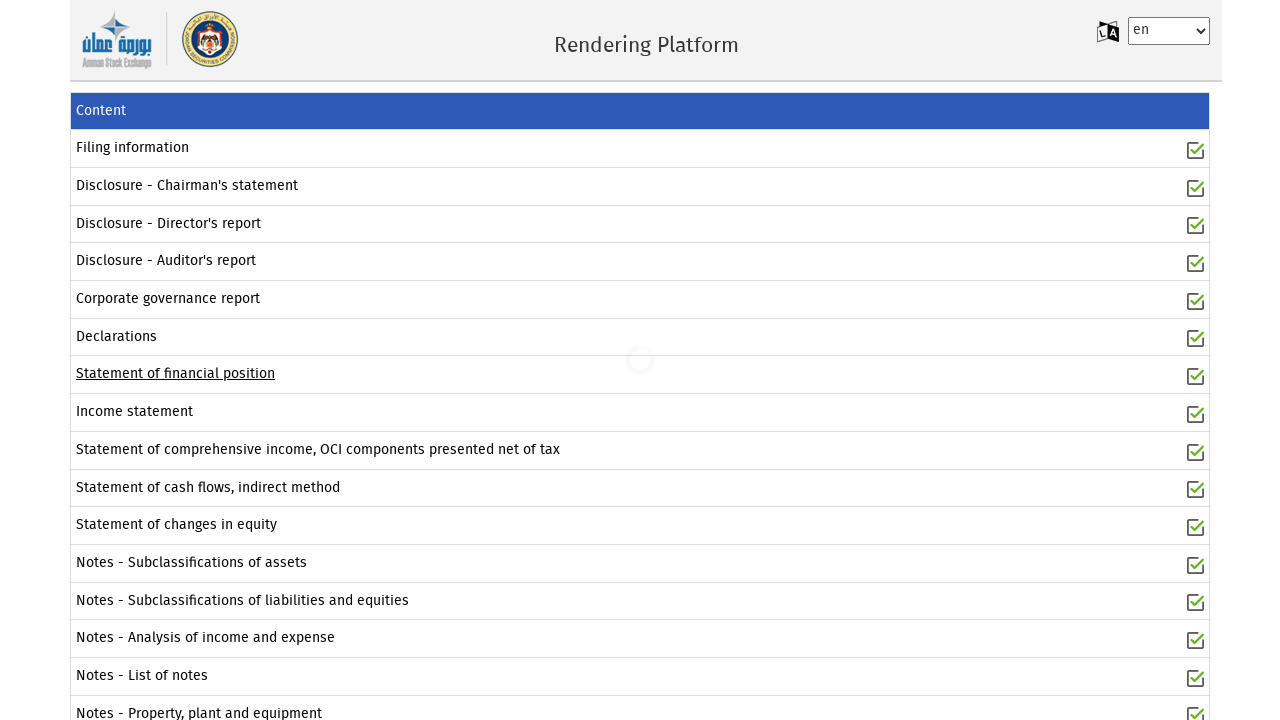

Waited 1 second for Statement of financial position to load
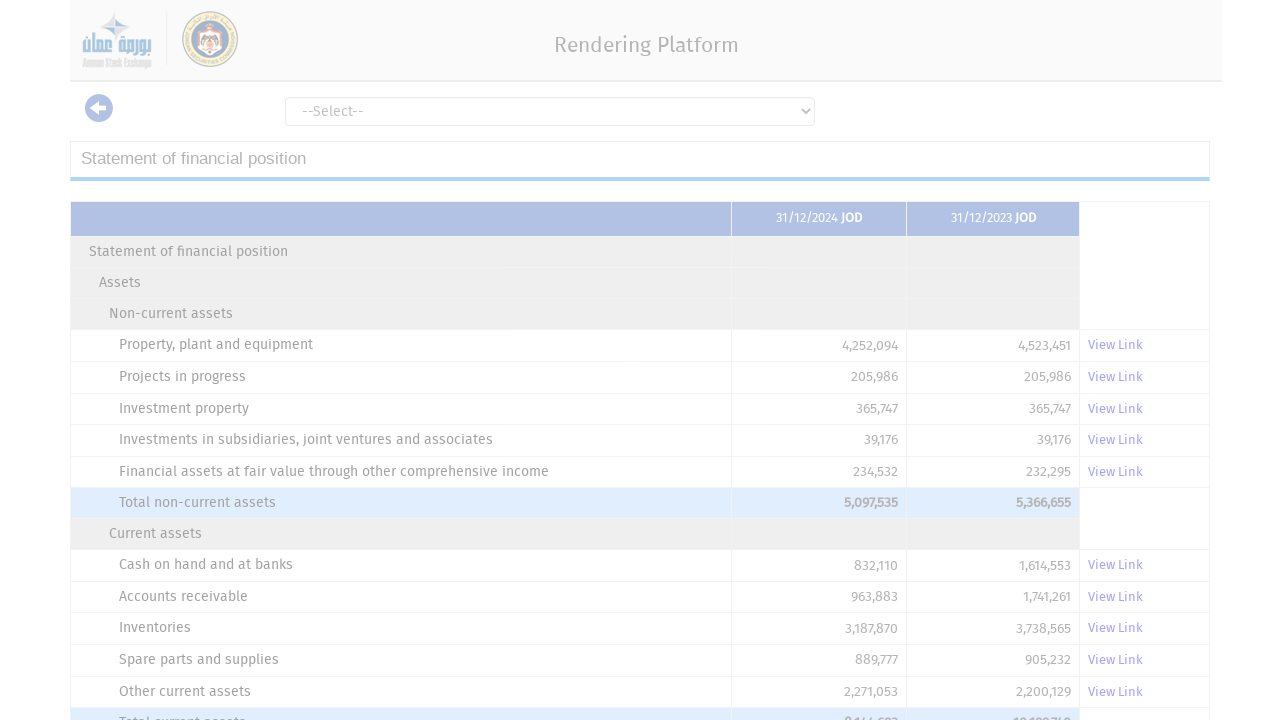

Navigated back to reports page to select next report type
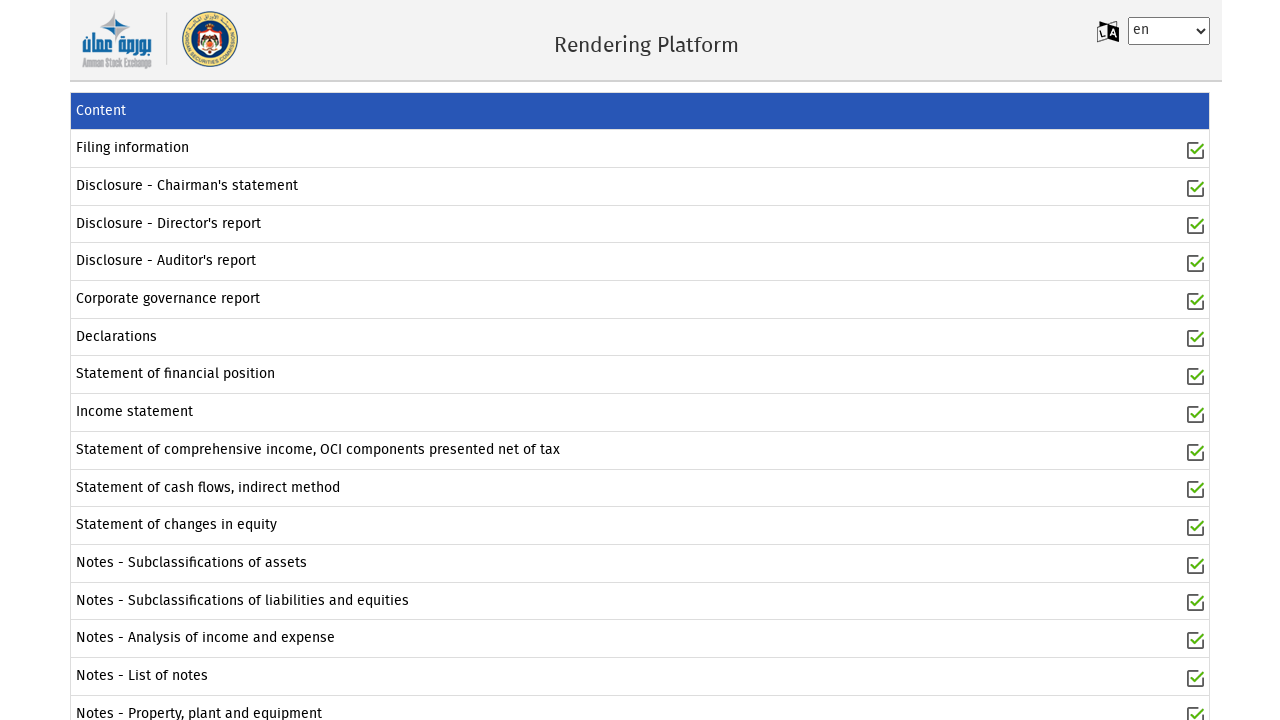

Waited for taxonomy links to load for report type: Income statement
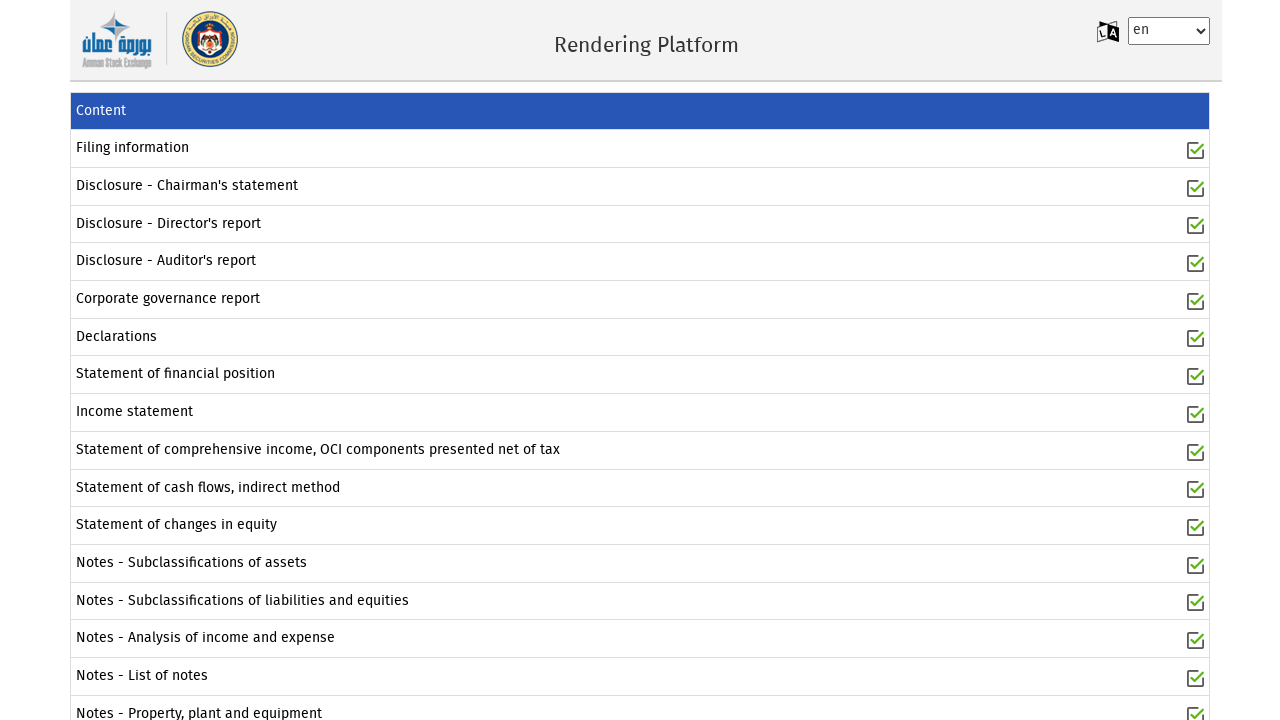

Located all taxonomy data links
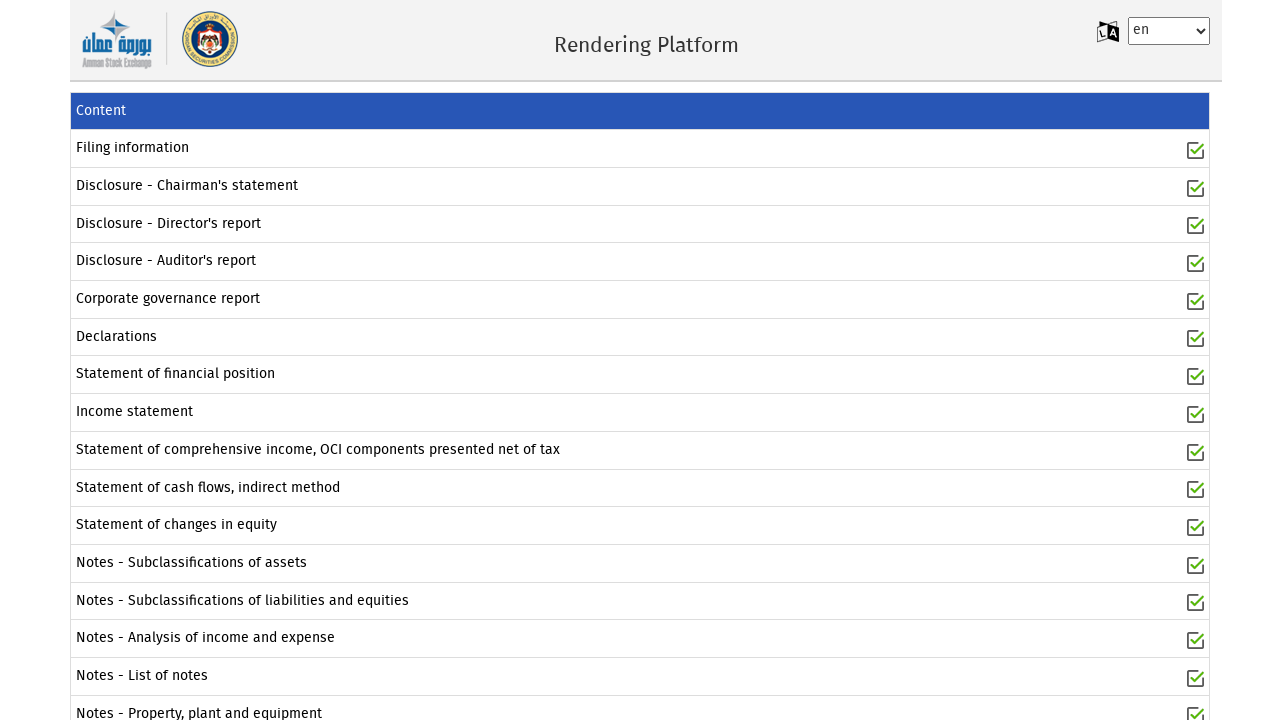

Clicked on report type: Income statement at (134, 412) on a[ng-click="GetTaxonomyData(row)"] >> nth=7
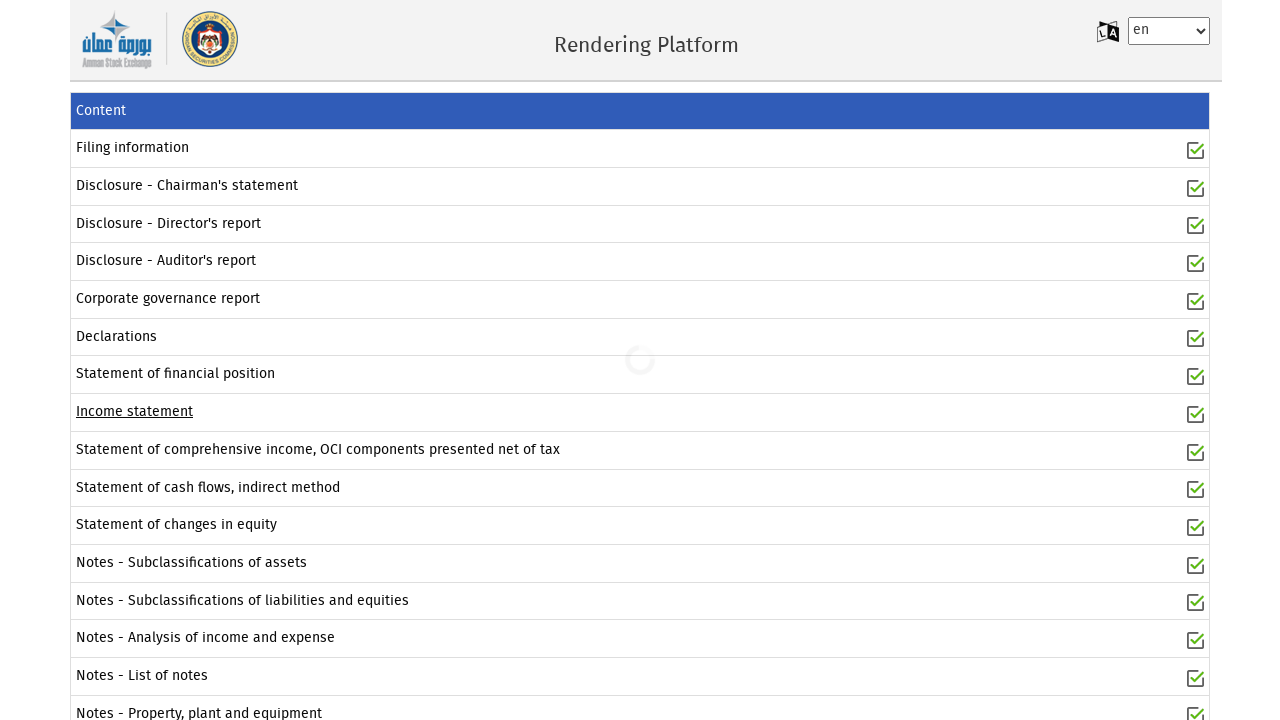

Waited 1 second for Income statement to load
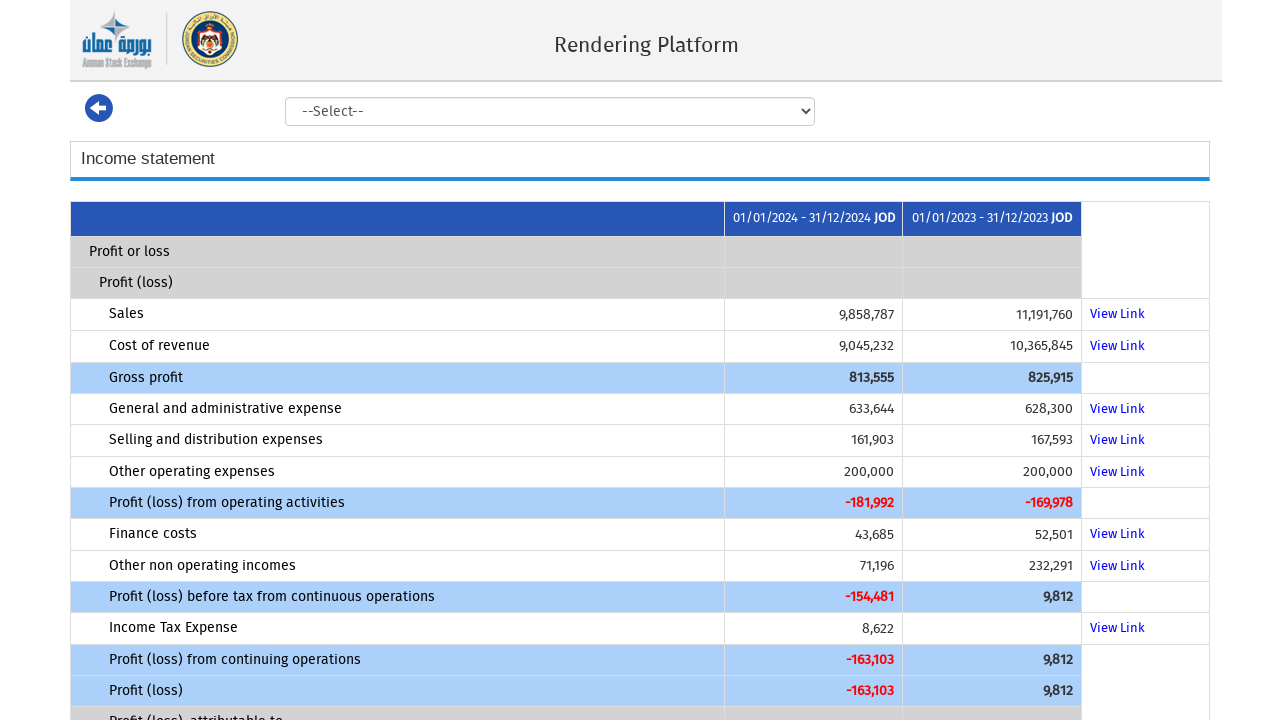

Navigated back to reports page to select next report type
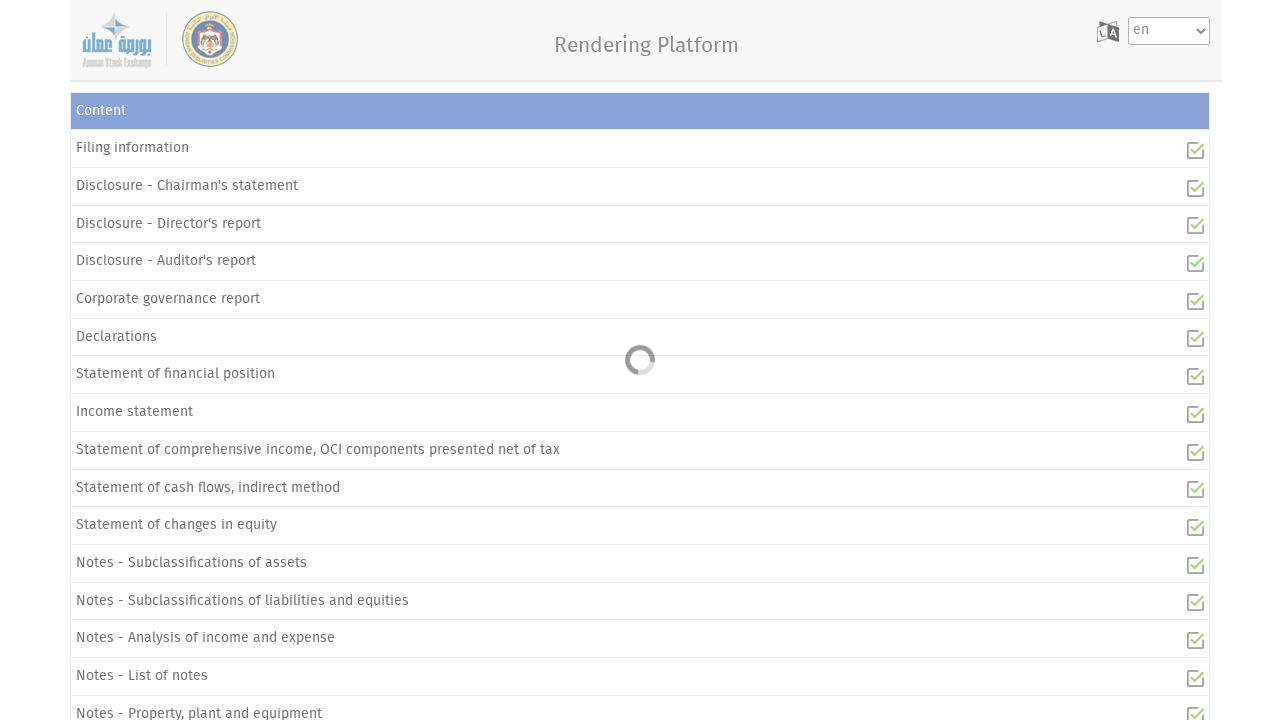

Waited for taxonomy links to load for report type: Statement of cash flows, indirect method
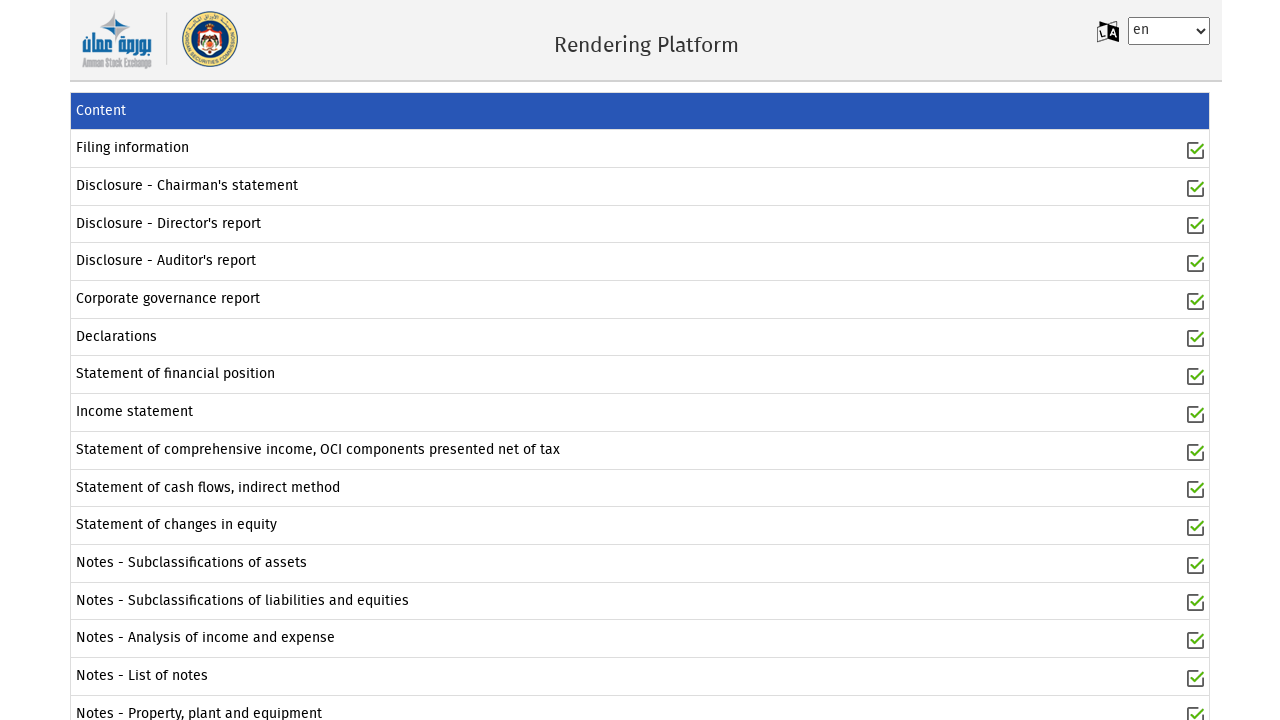

Located all taxonomy data links
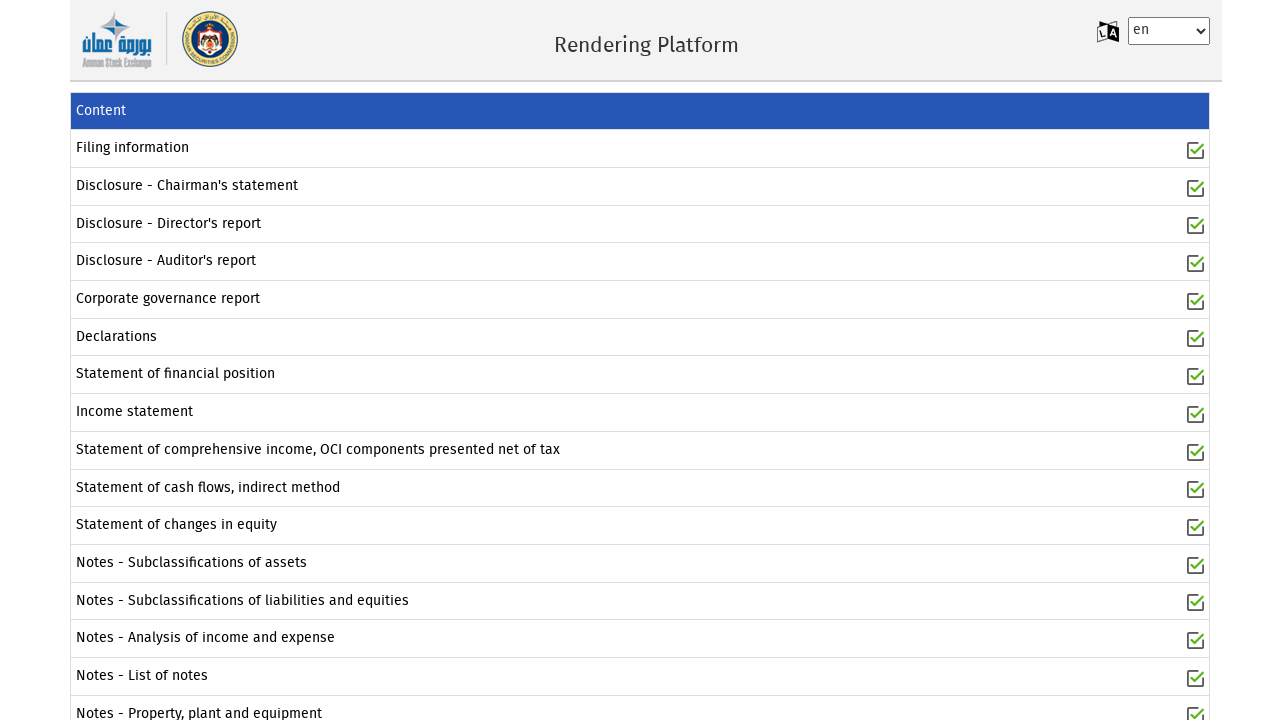

Clicked on report type: Statement of cash flows, indirect method at (208, 488) on a[ng-click="GetTaxonomyData(row)"] >> nth=9
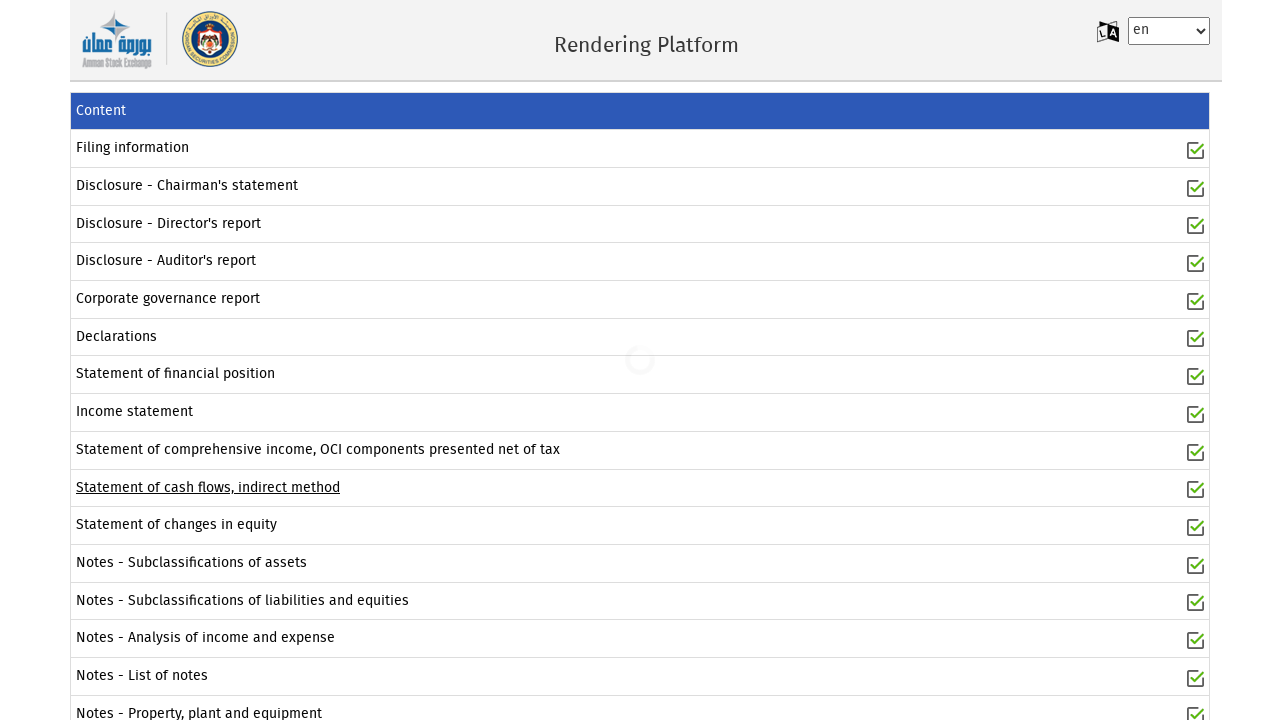

Waited 1 second for Statement of cash flows, indirect method to load
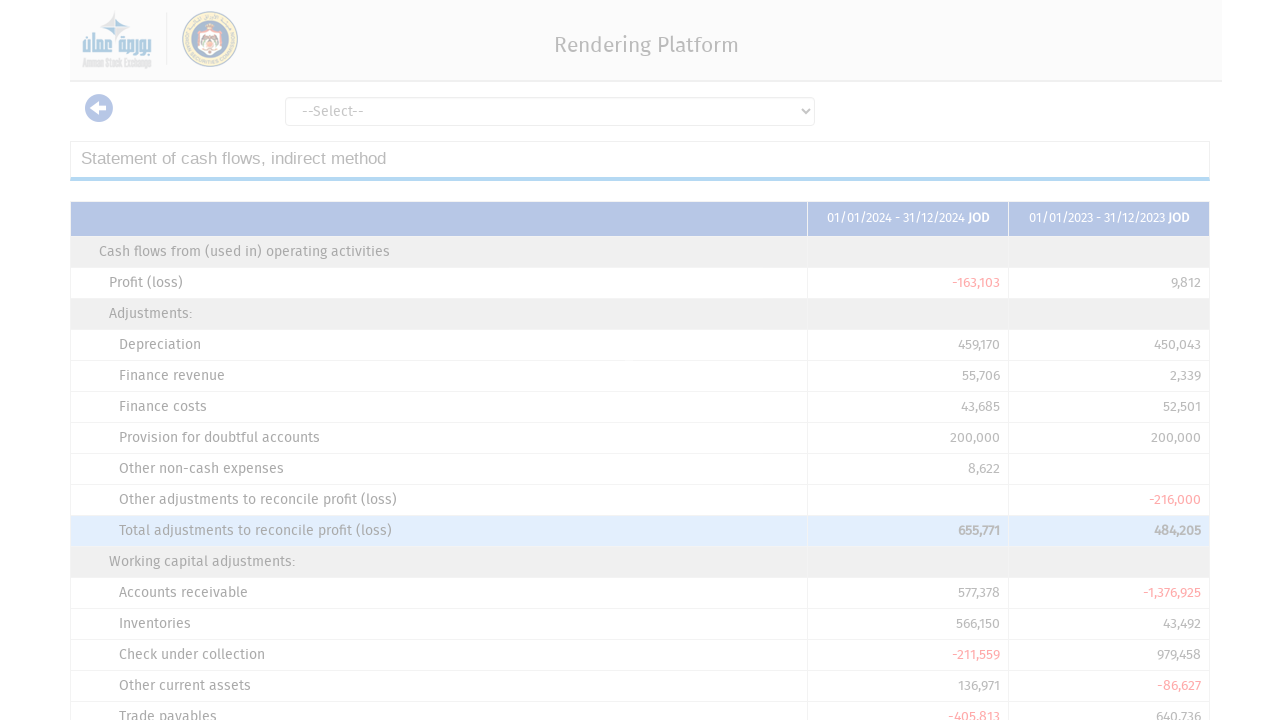

Navigated back to reports page to select next report type
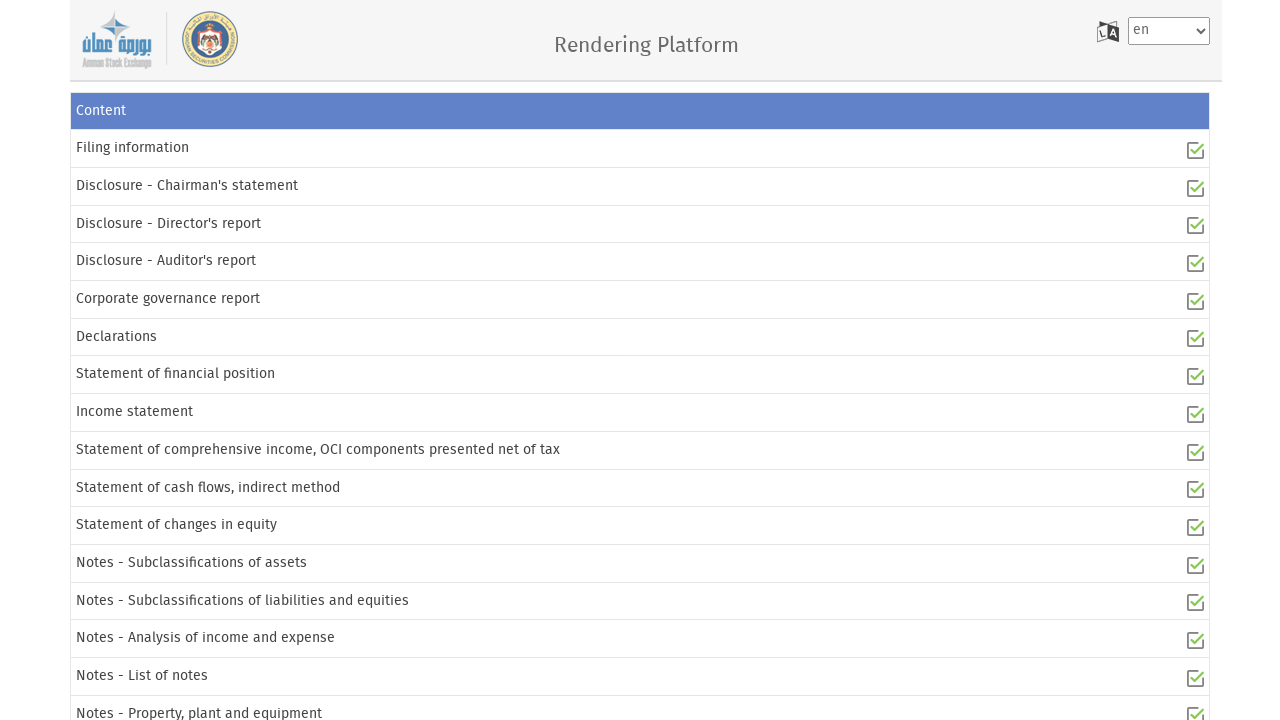

Waited for taxonomy links to load for report type: Notes - Subclassifications of assets
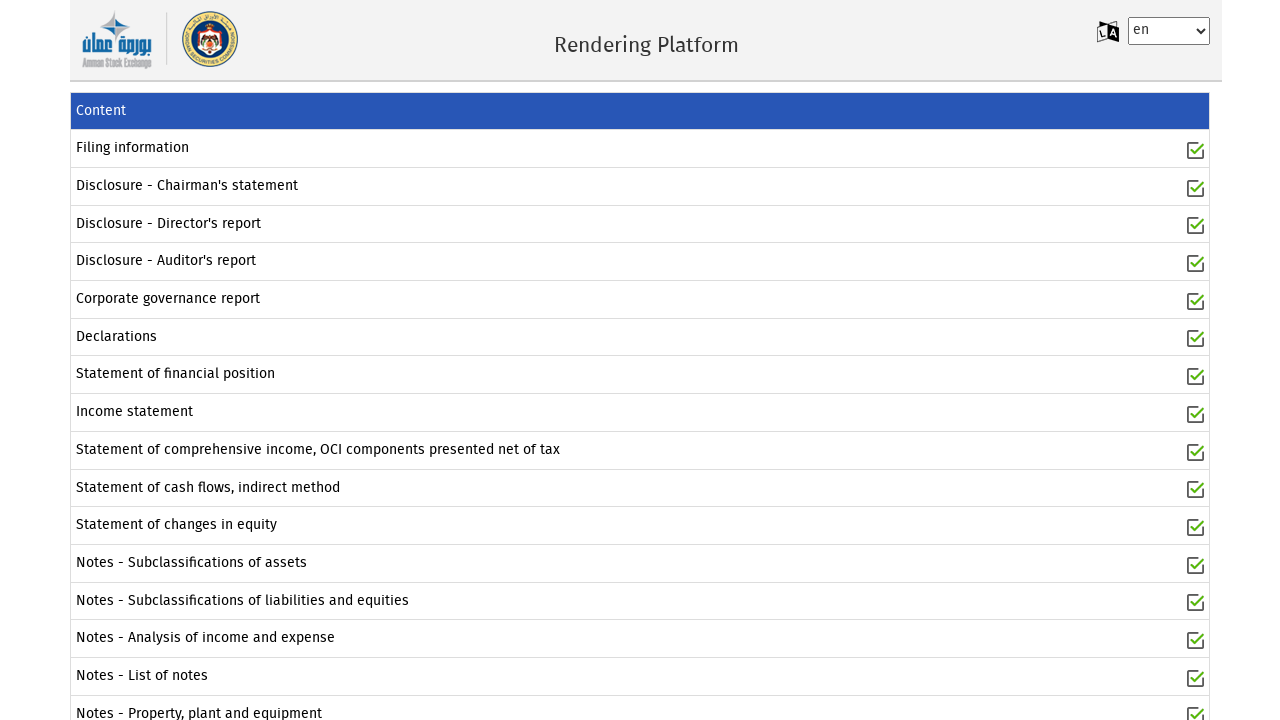

Located all taxonomy data links
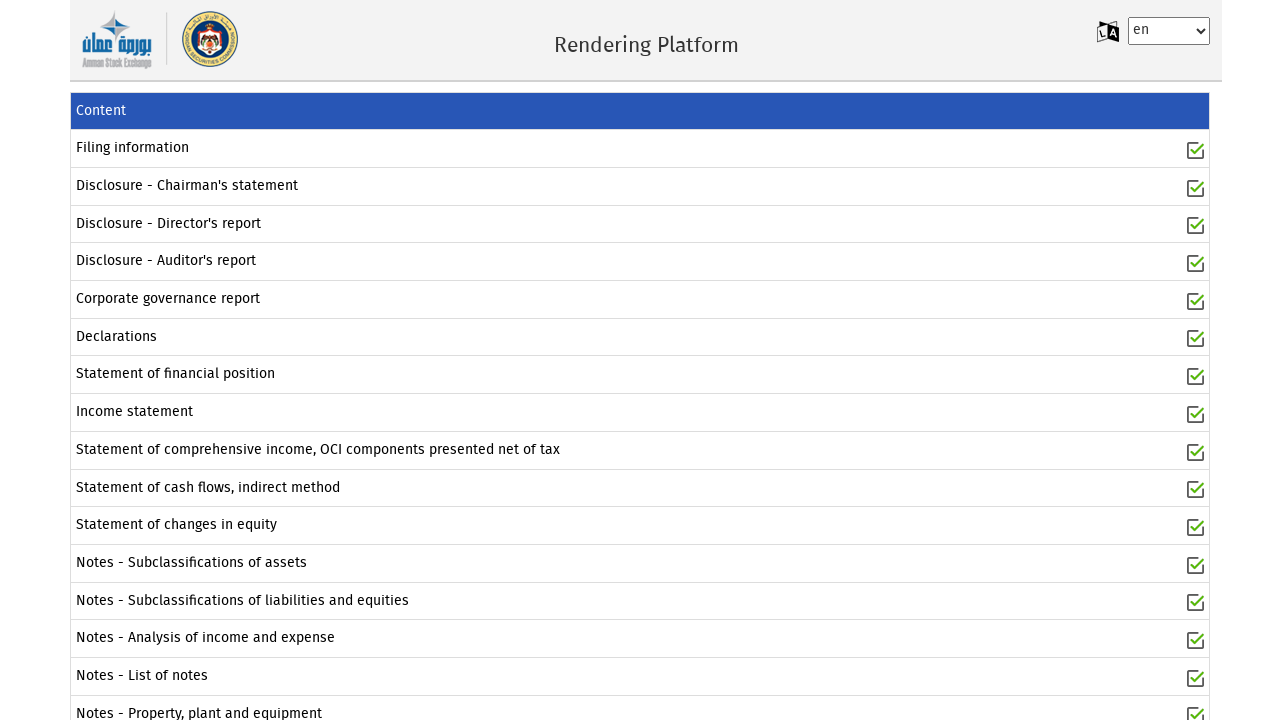

Clicked on report type: Notes - Subclassifications of assets at (192, 563) on a[ng-click="GetTaxonomyData(row)"] >> nth=11
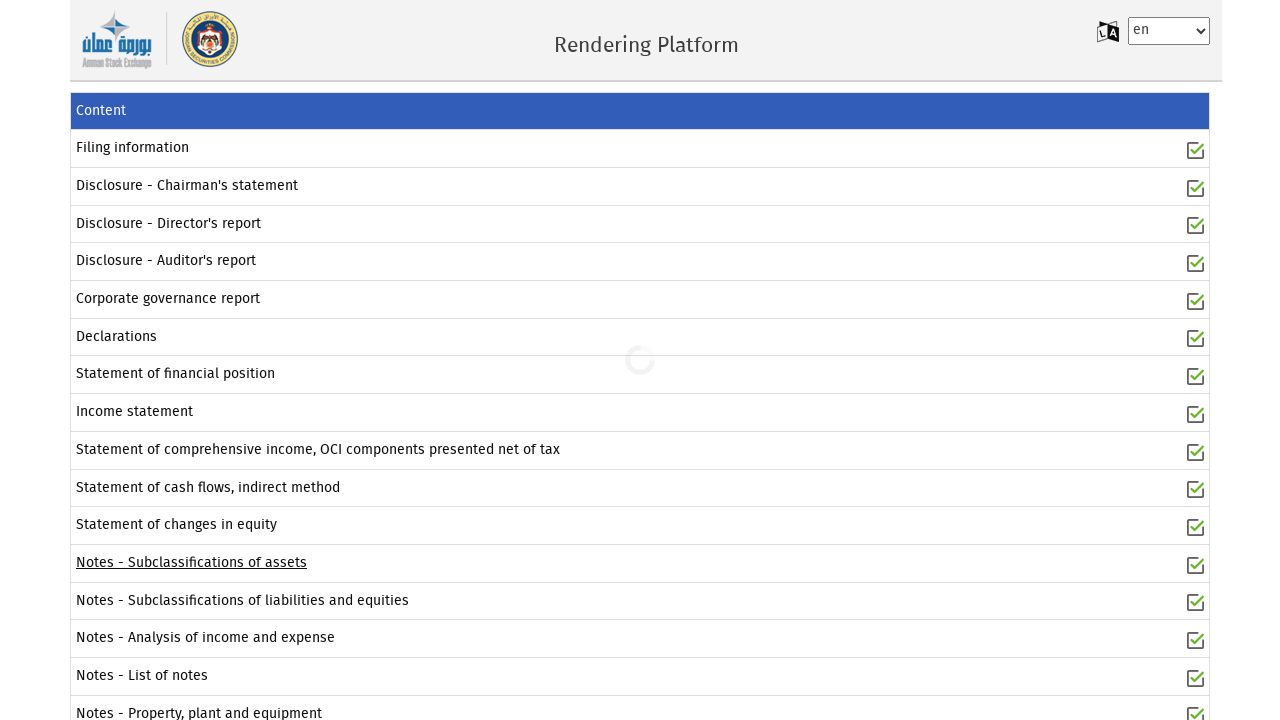

Waited 1 second for Notes - Subclassifications of assets to load
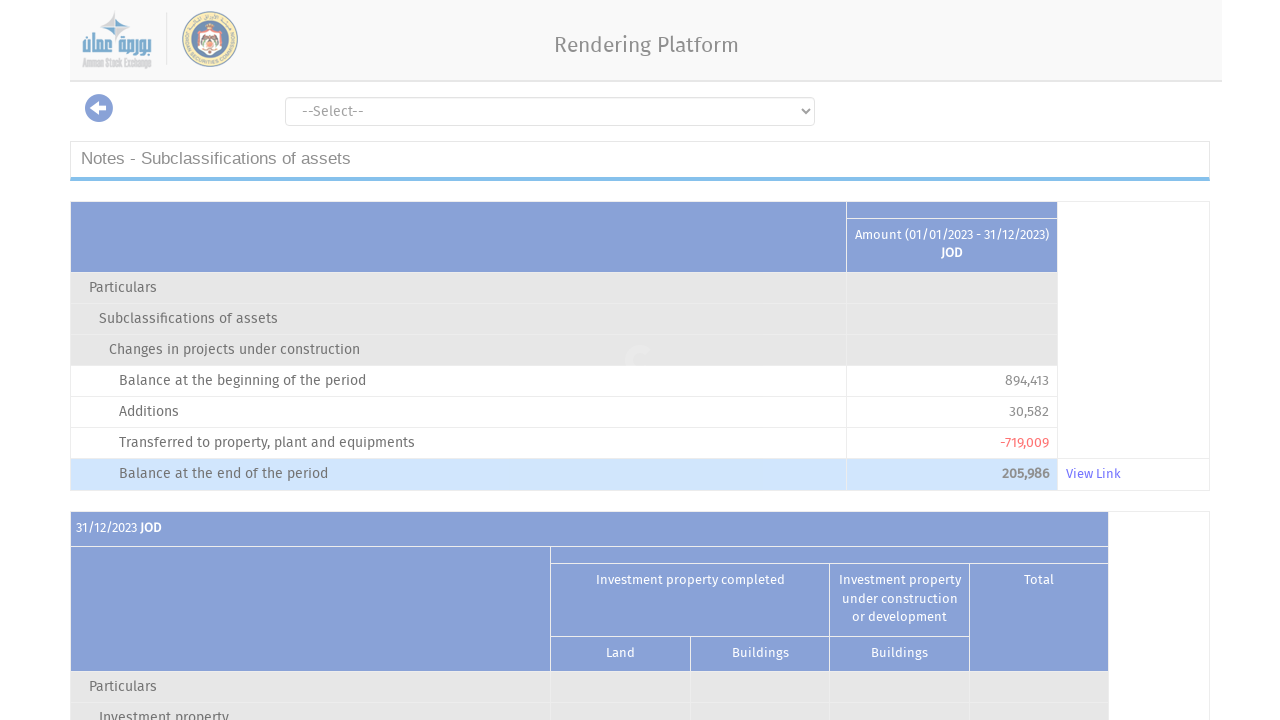

Navigated back to reports page to select next report type
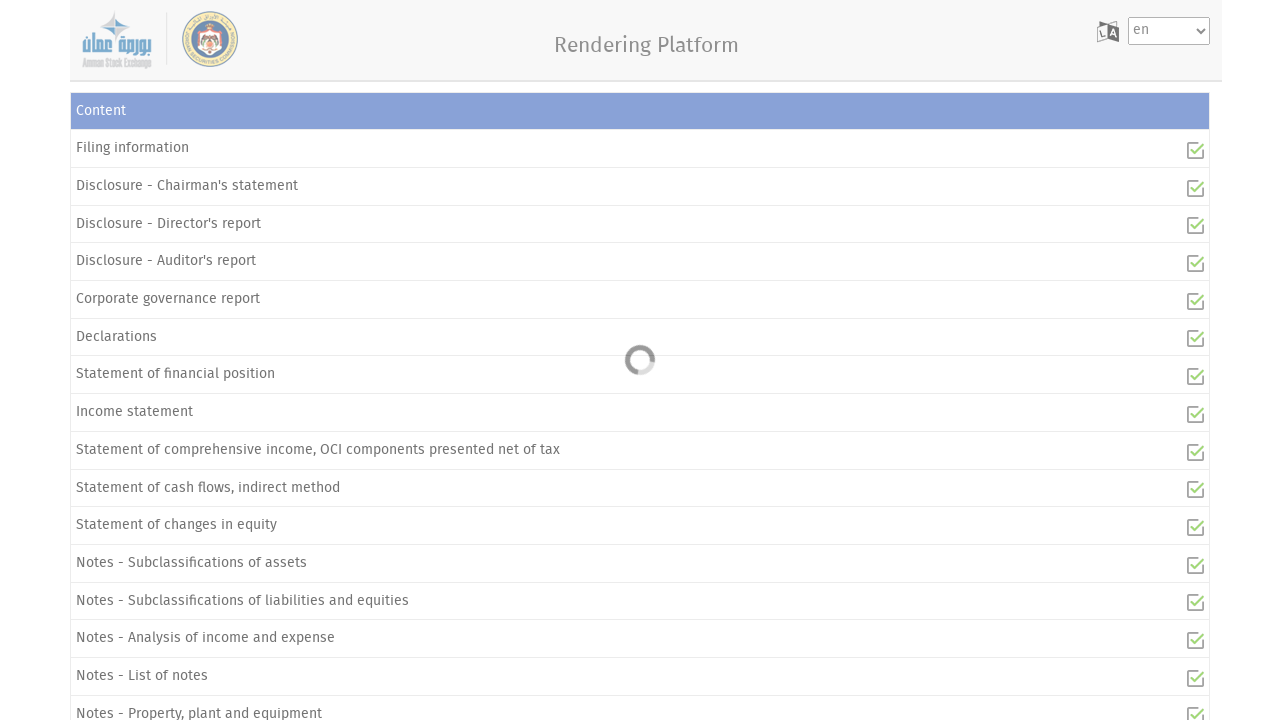

Waited for taxonomy links to load for report type: Notes - Subclassifications of liabilities and equities
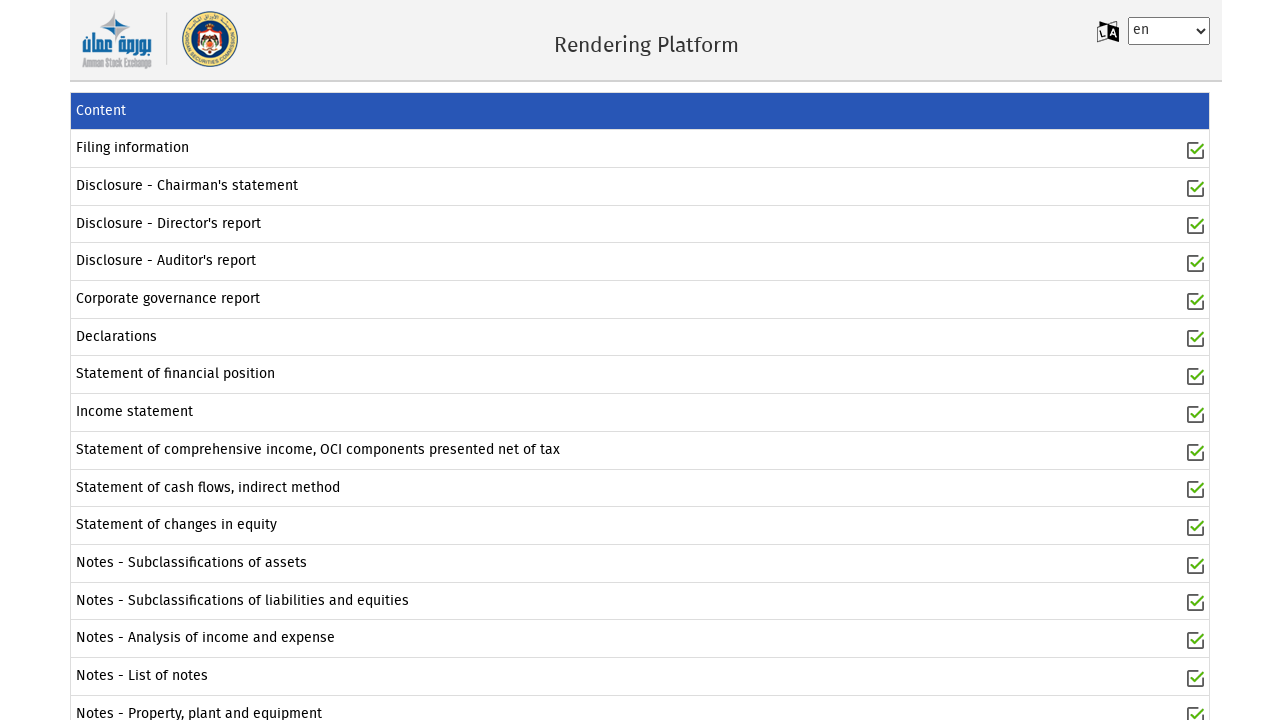

Located all taxonomy data links
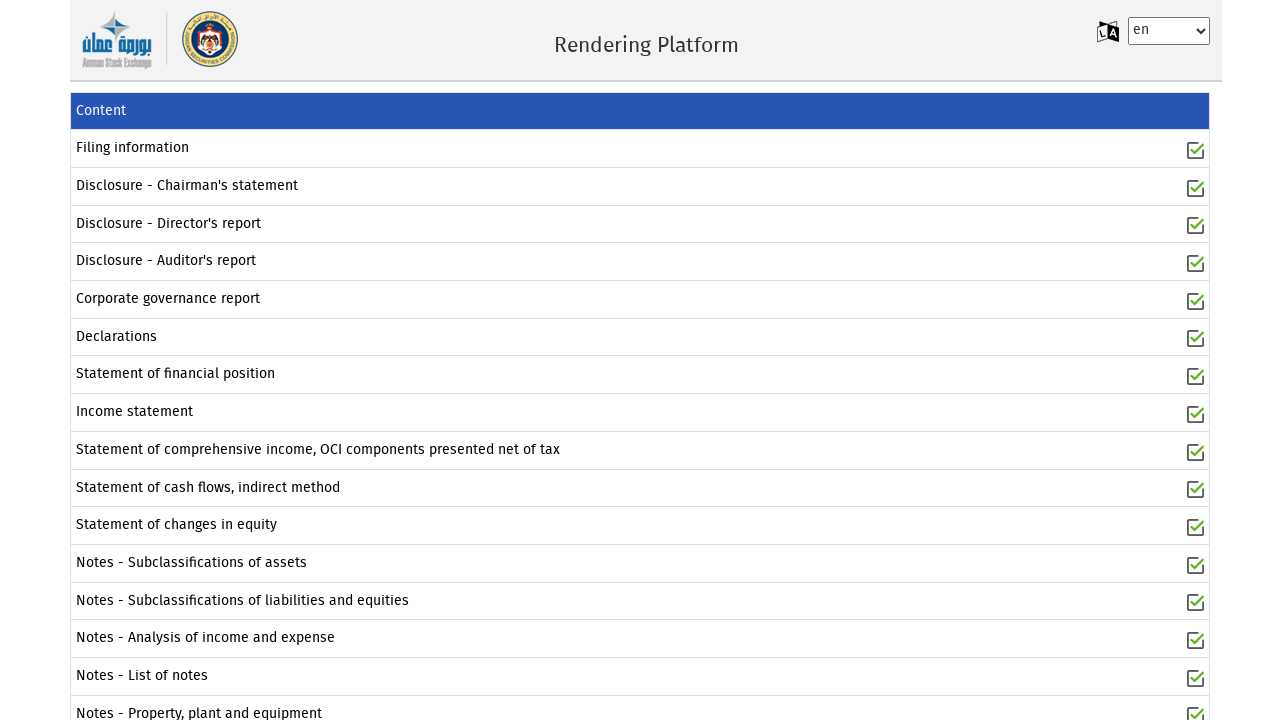

Clicked on report type: Notes - Subclassifications of liabilities and equities at (242, 601) on a[ng-click="GetTaxonomyData(row)"] >> nth=12
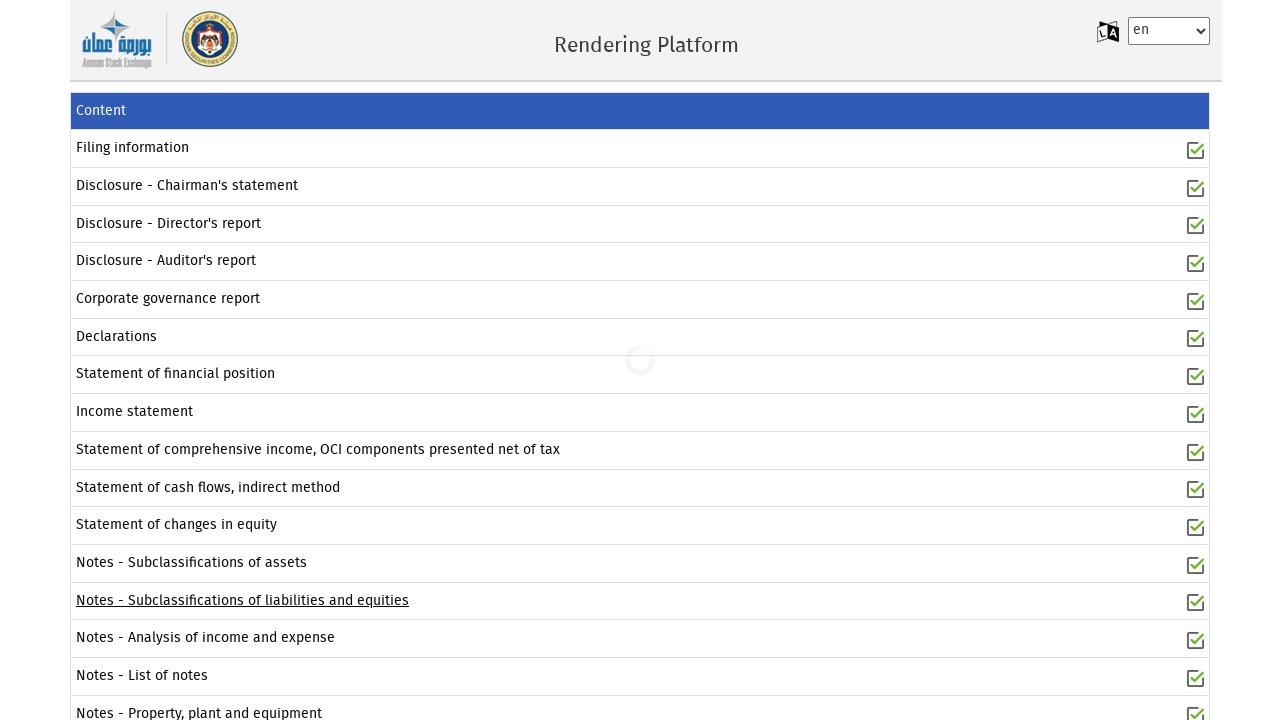

Waited 1 second for Notes - Subclassifications of liabilities and equities to load
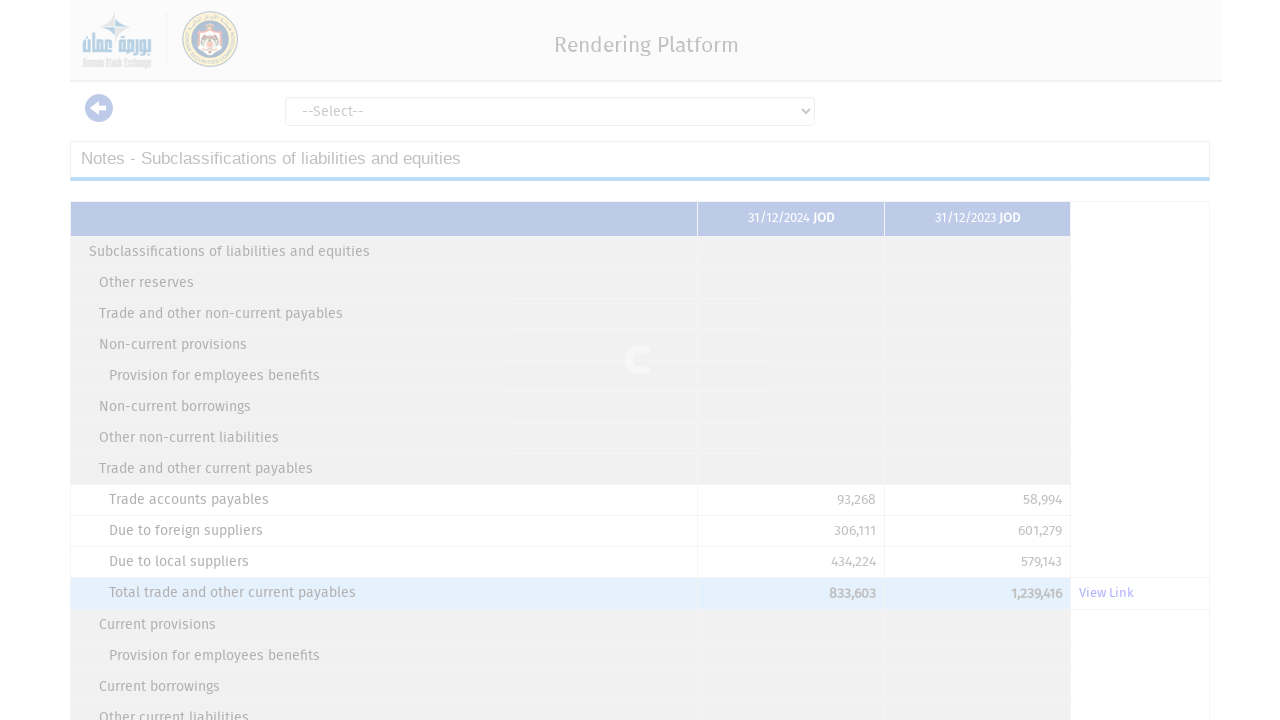

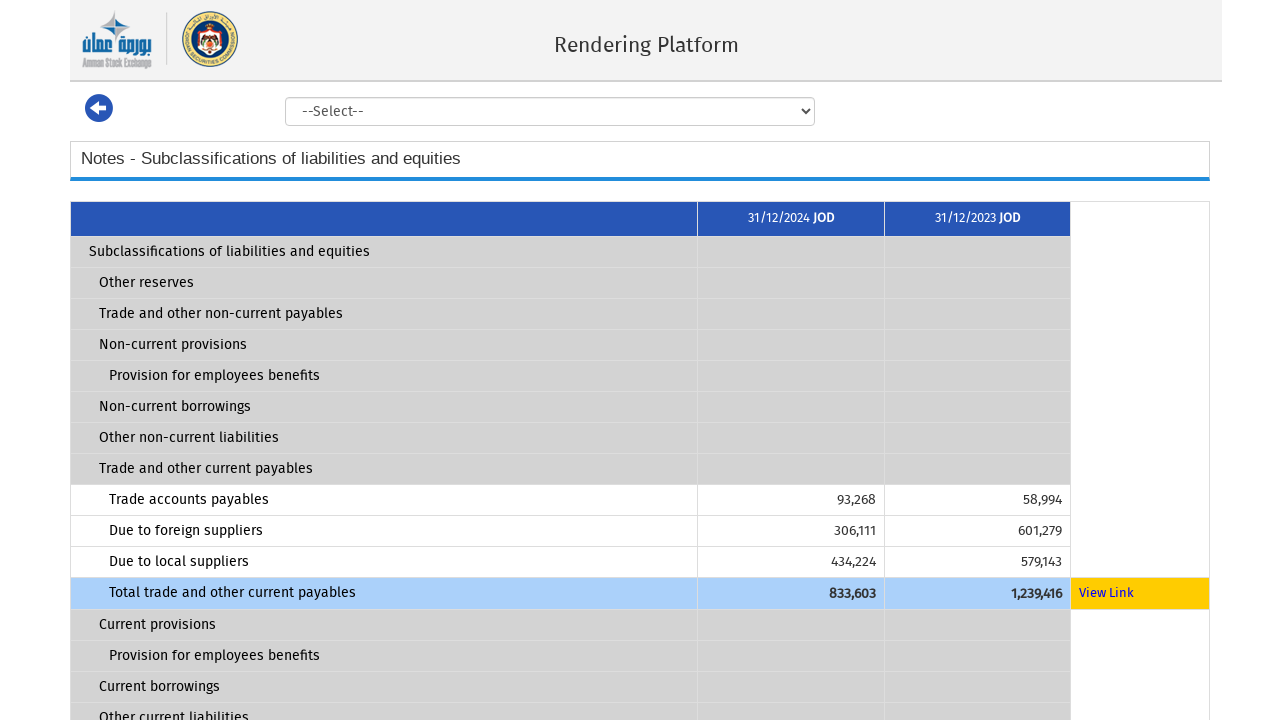